Tests selecting and deselecting specific checkboxes (Cancer, Fainting Spells) and radio buttons (5+ days, 1-2 glasses/day, 3-4 days, 3-4 glasses/day) on a form, verifying their selection states.

Starting URL: https://automationfc.github.io/multiple-fields/

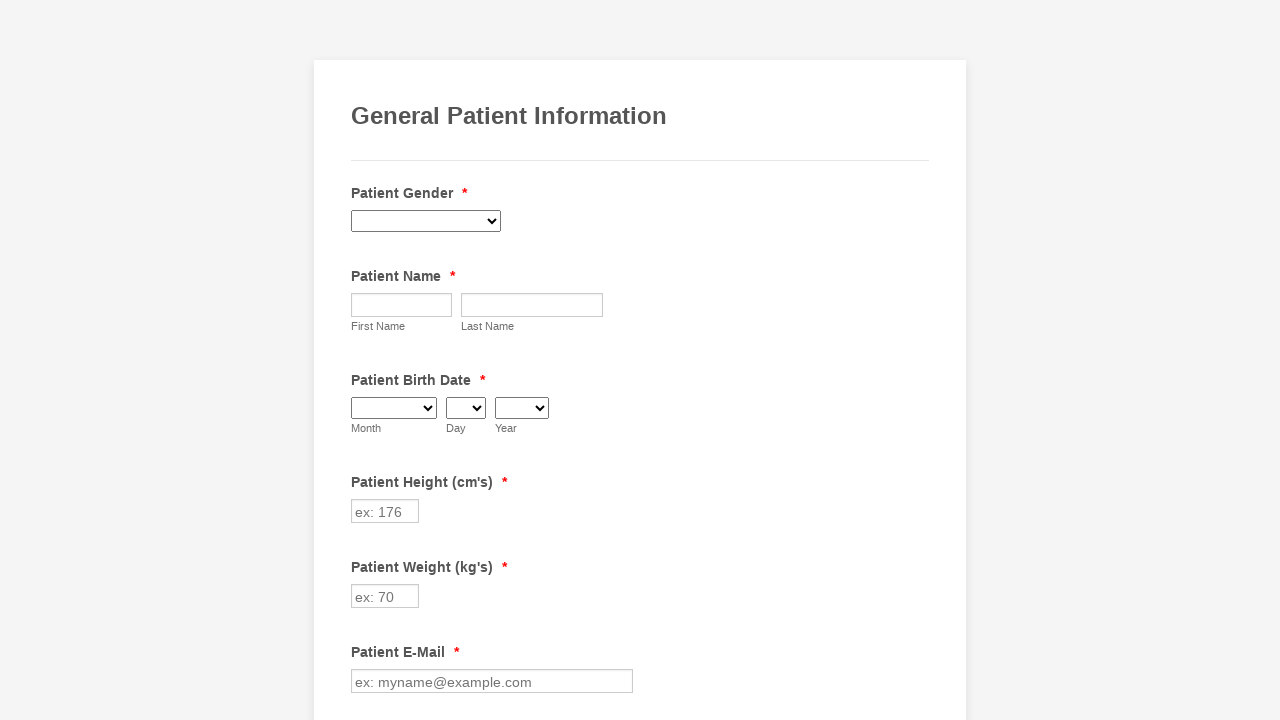

Clicked Cancer checkbox to select it at (362, 360) on xpath=//label[text()=' Cancer ']/preceding-sibling::input
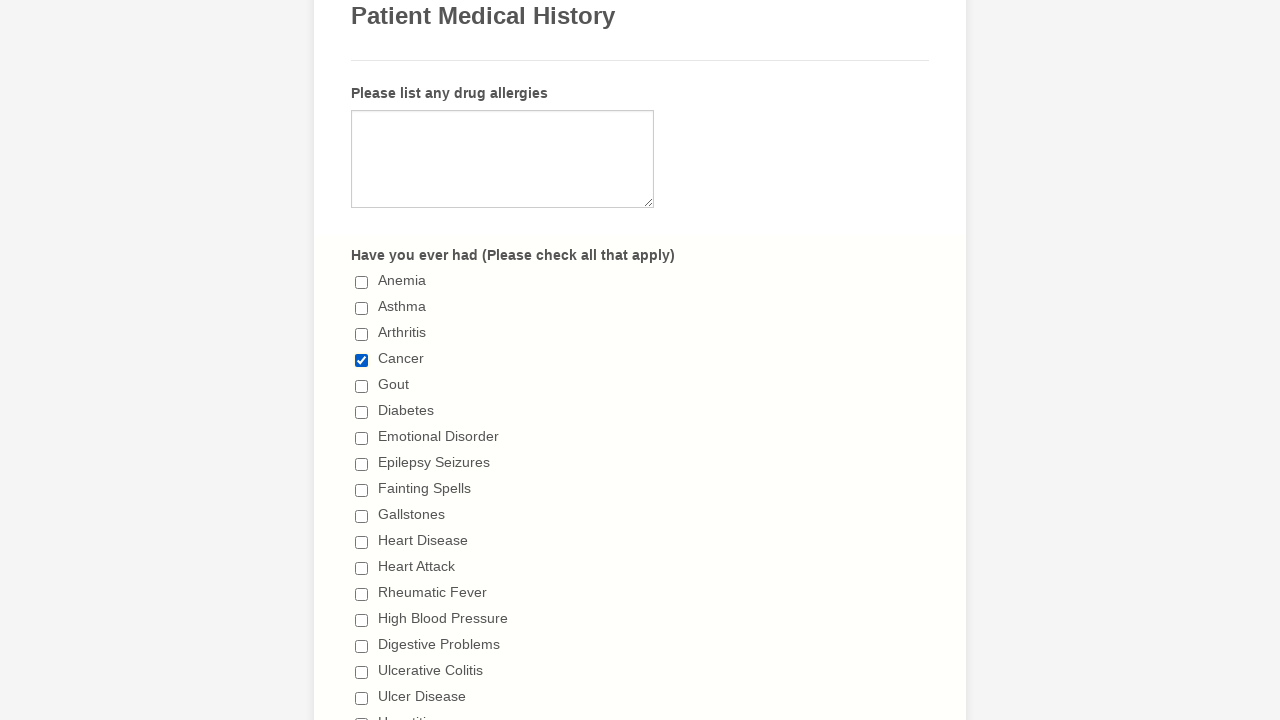

Clicked Fainting Spells checkbox to select it at (362, 490) on xpath=//label[text()=' Fainting Spells ']/preceding-sibling::input
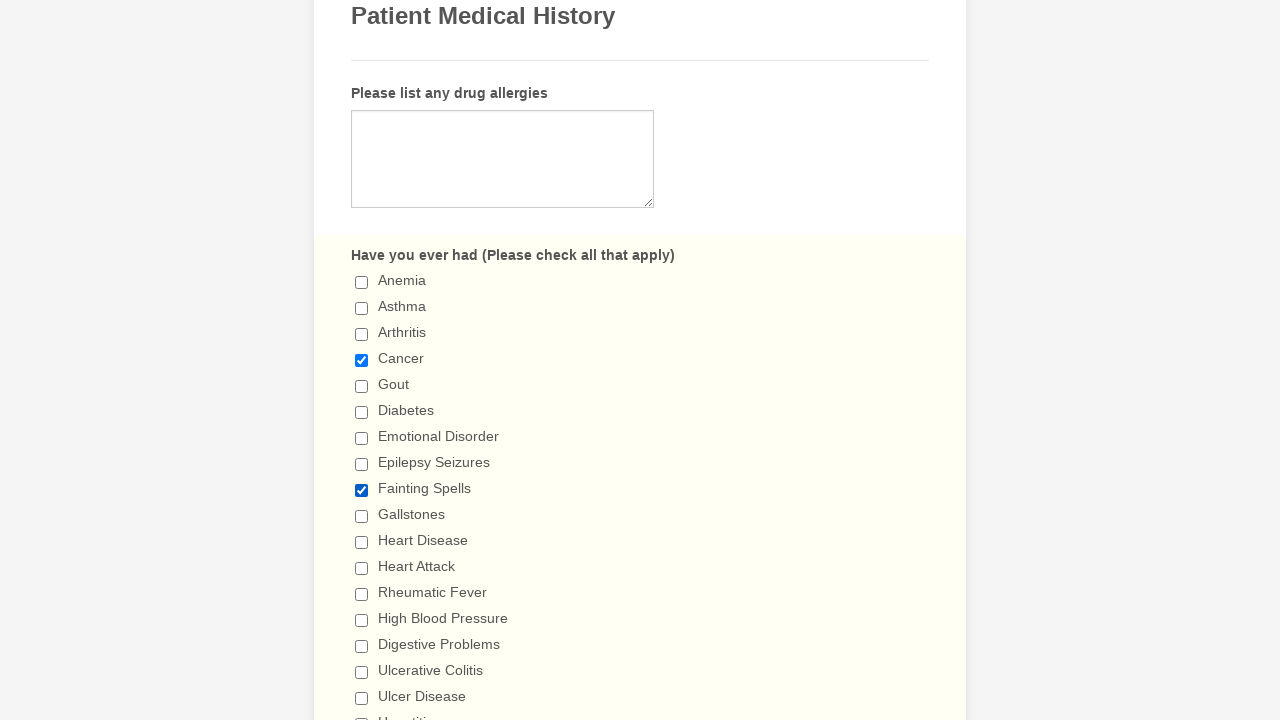

Verified Cancer checkbox is selected
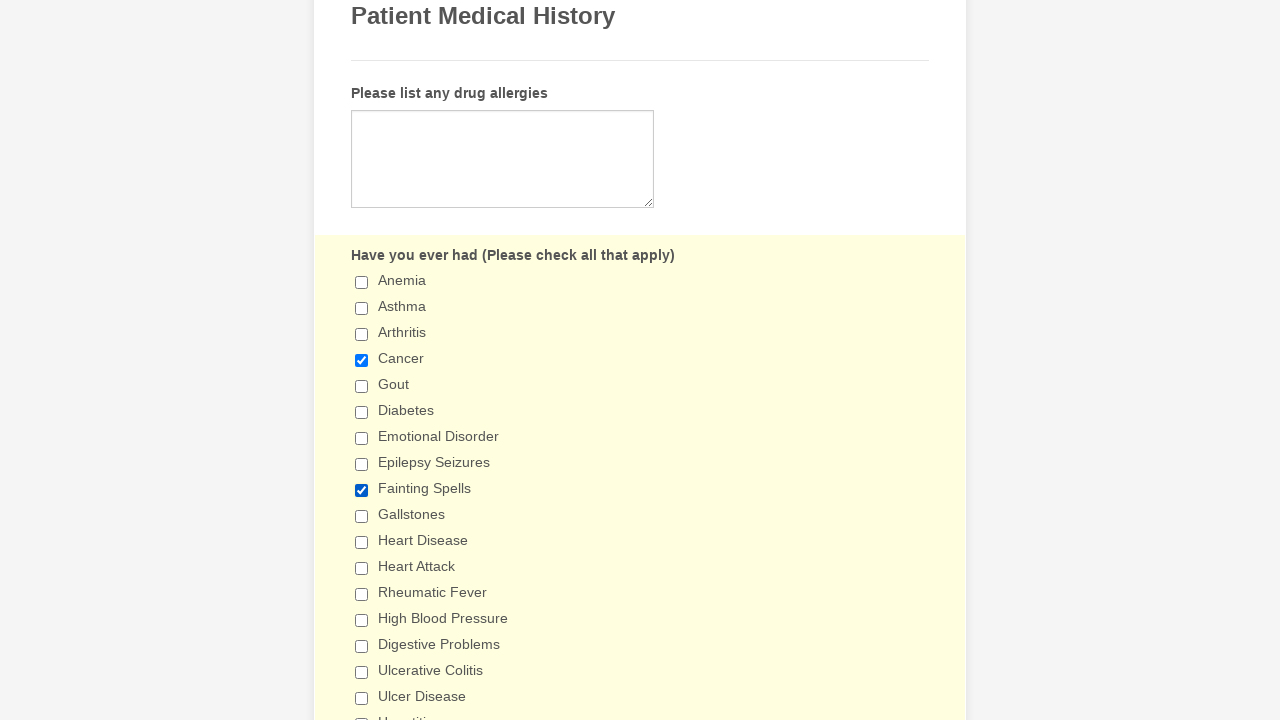

Verified Fainting Spells checkbox is selected
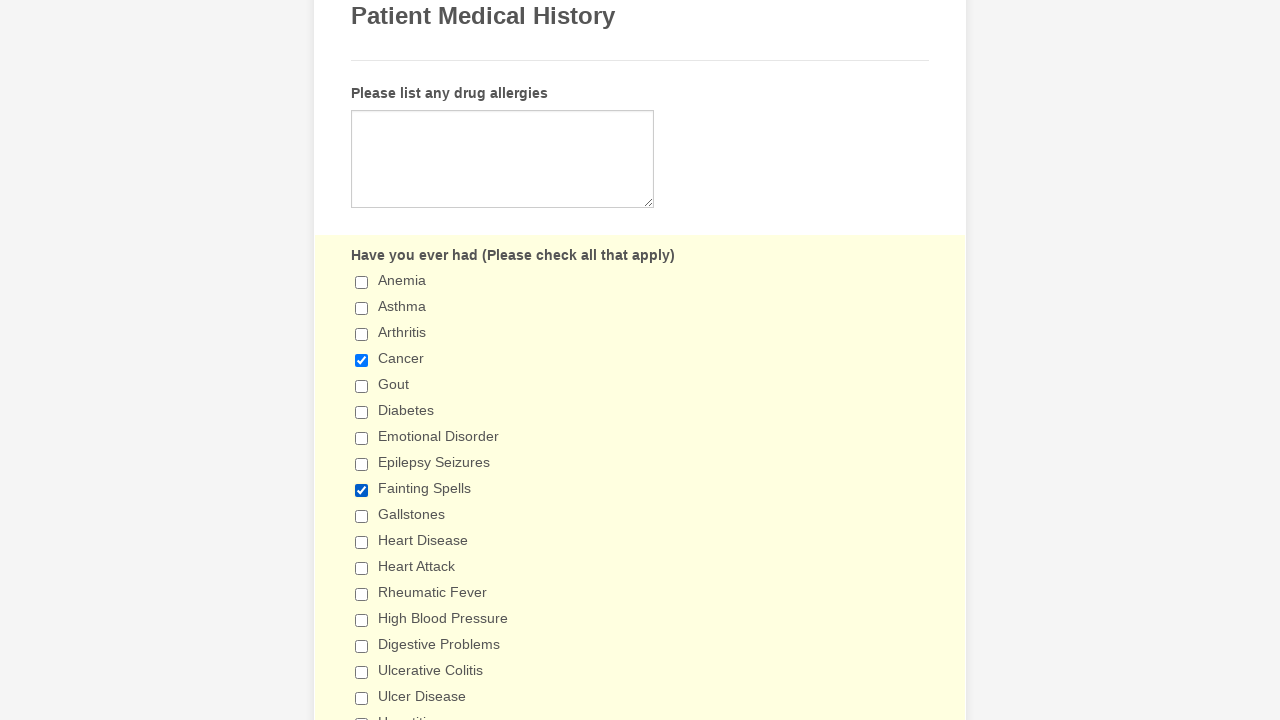

Clicked 5+ days radio button to select it at (362, 361) on input[value='5+ days']
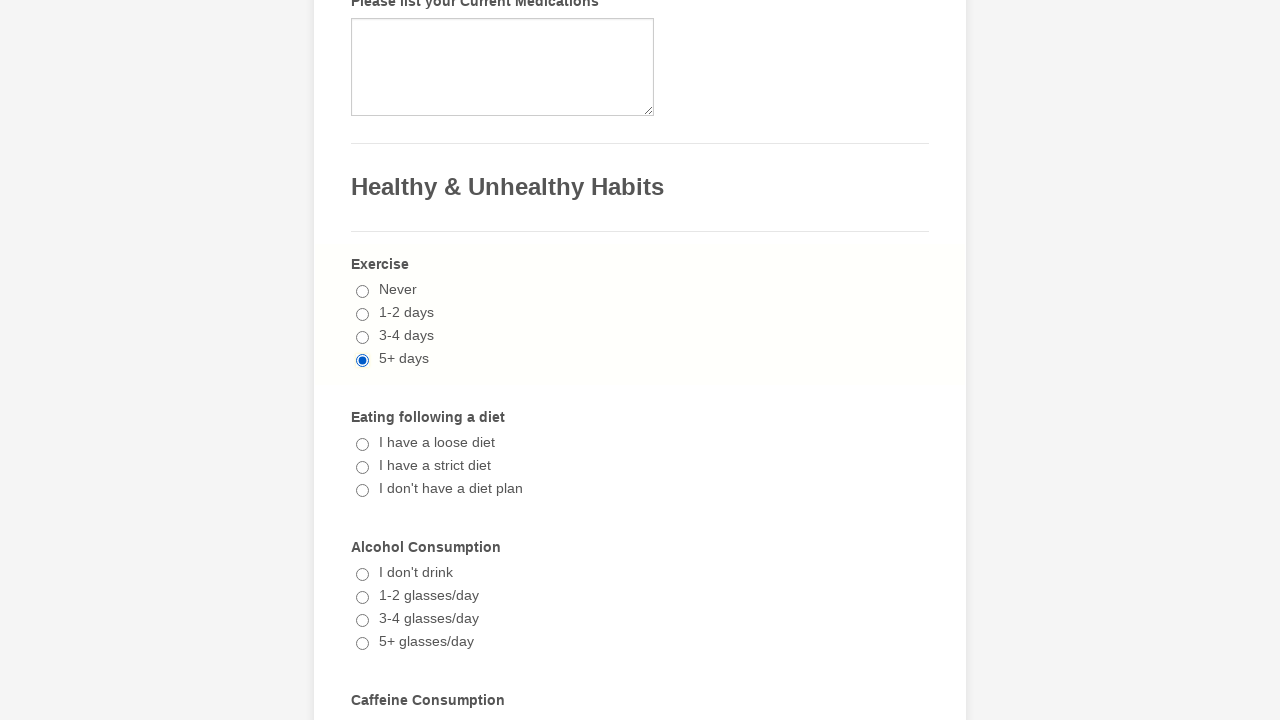

Clicked 1-2 glasses/day radio button to select it at (362, 598) on input[value='1-2 glasses/day']
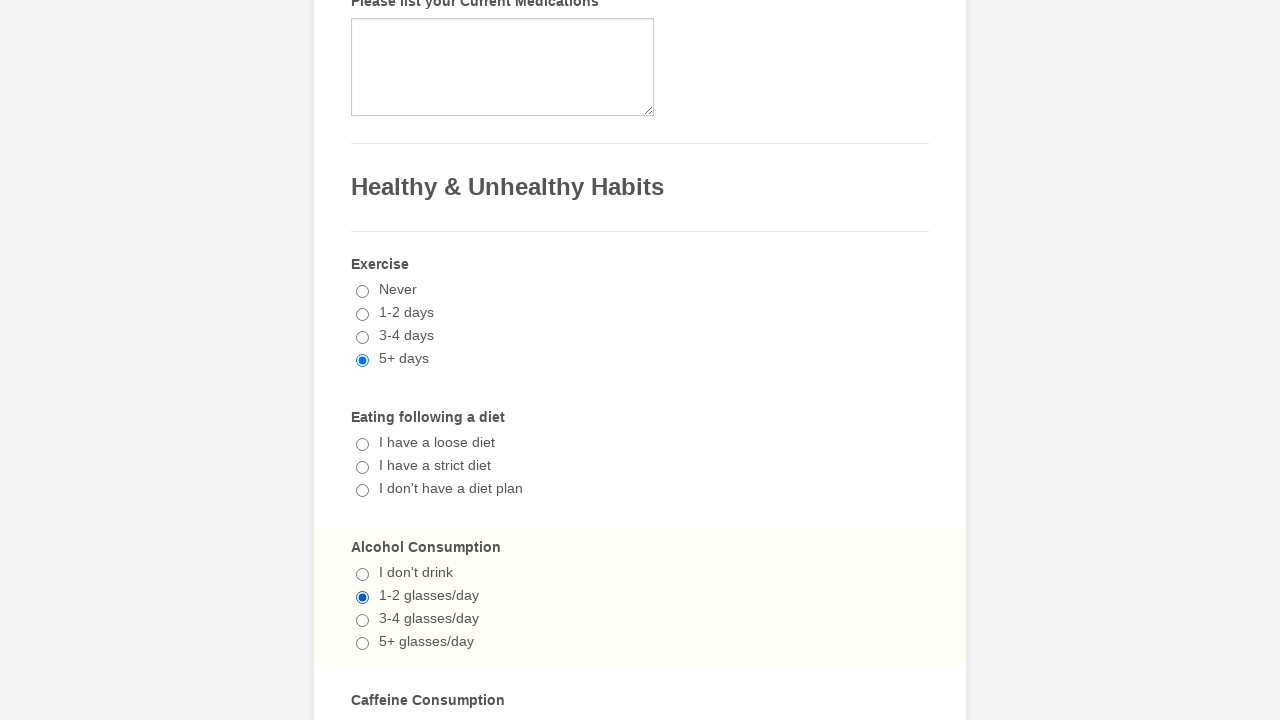

Verified 5+ days radio button is selected
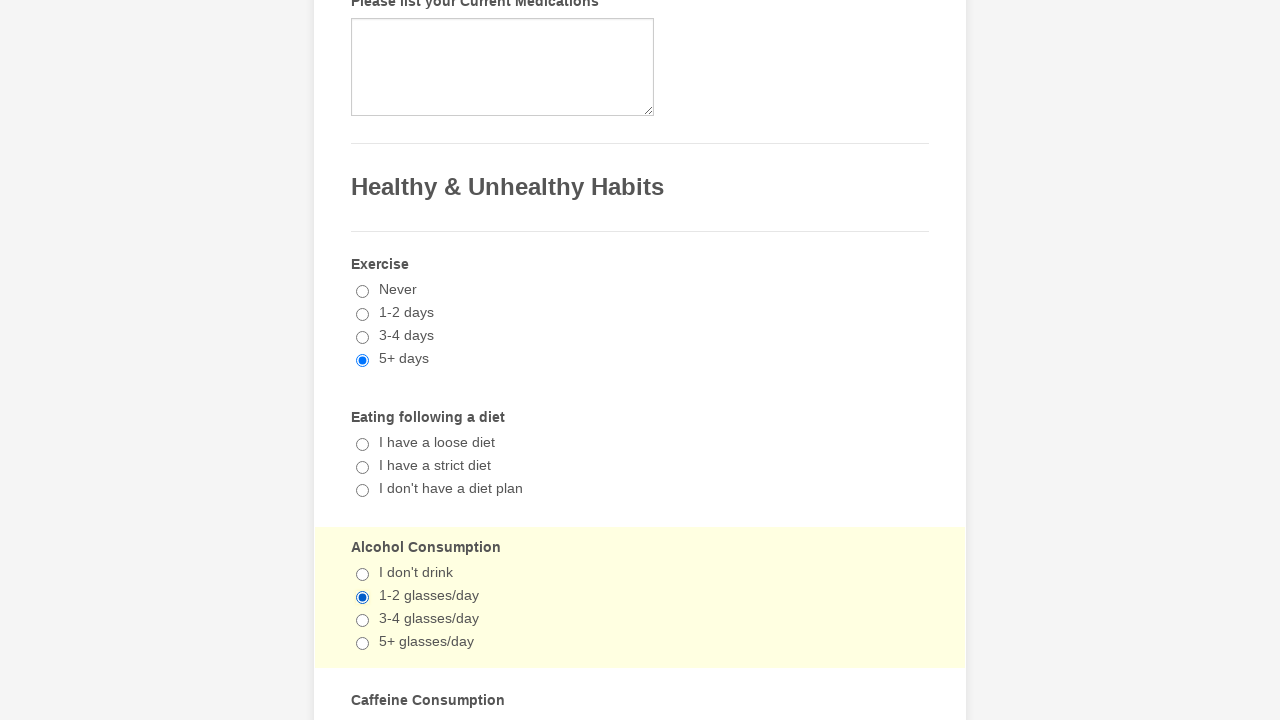

Verified 1-2 glasses/day radio button is selected
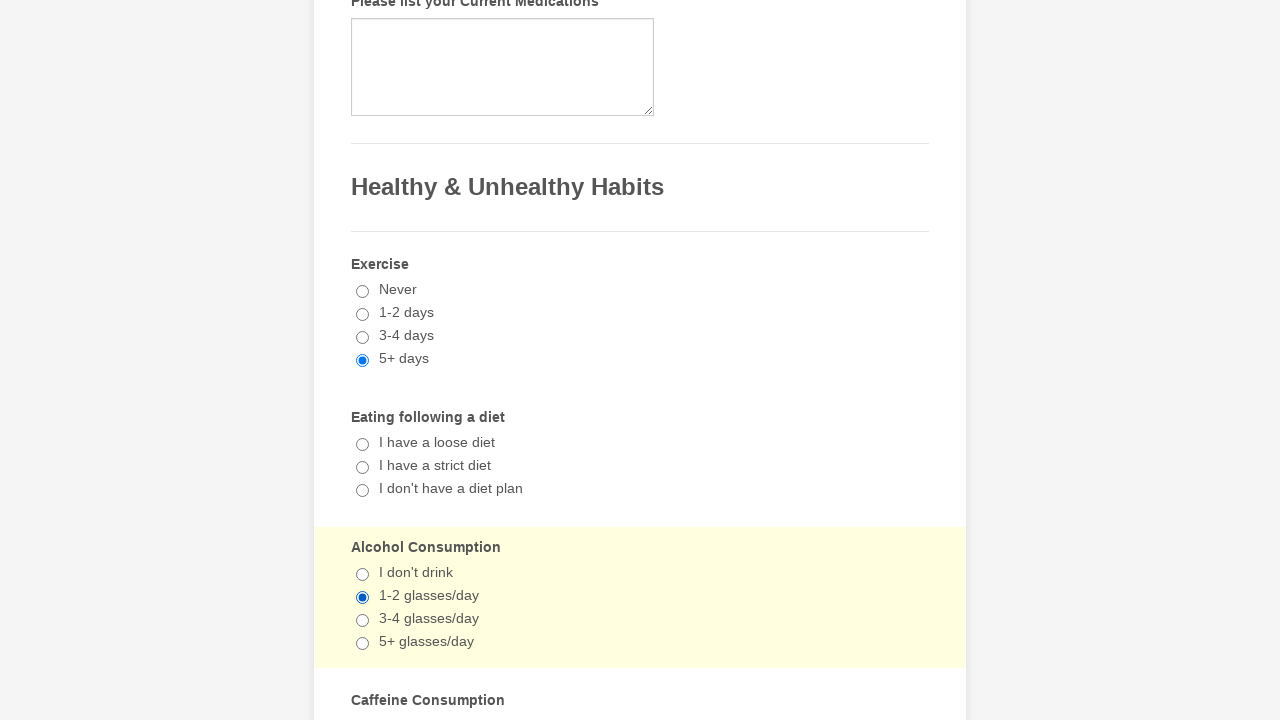

Clicked Cancer checkbox to deselect it at (362, 360) on xpath=//label[text()=' Cancer ']/preceding-sibling::input
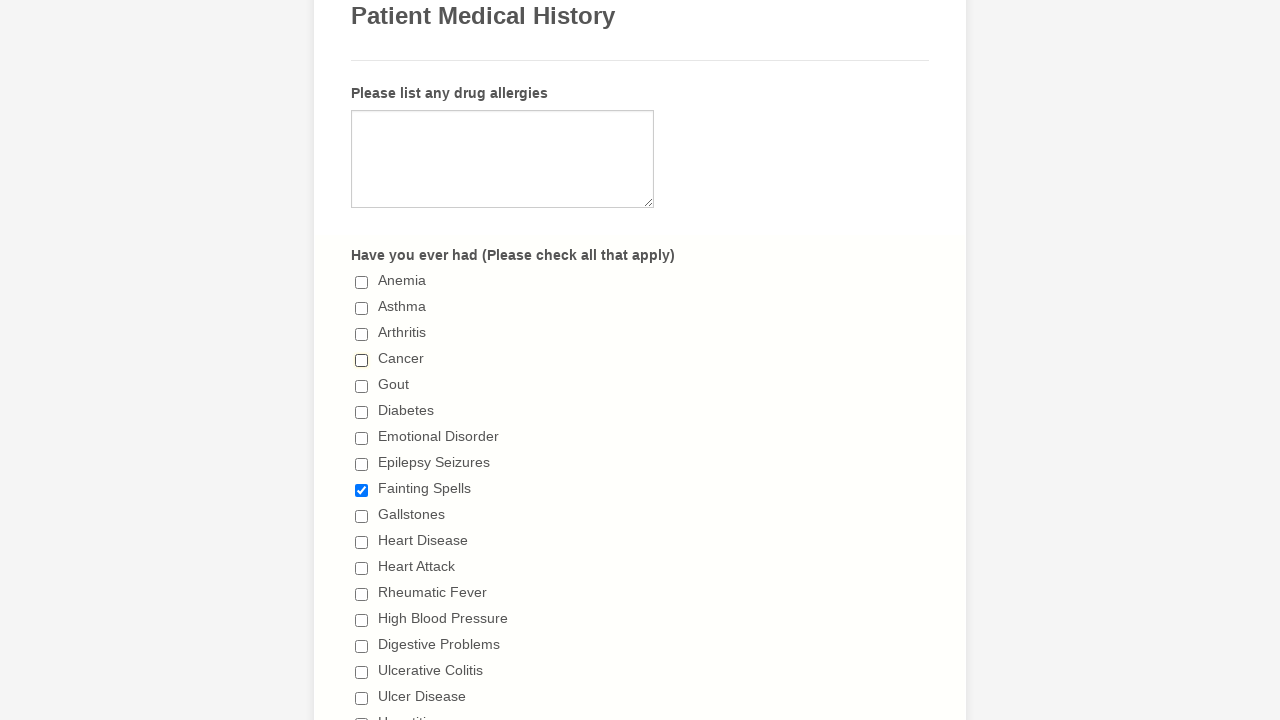

Clicked Fainting Spells checkbox to deselect it at (362, 490) on xpath=//label[text()=' Fainting Spells ']/preceding-sibling::input
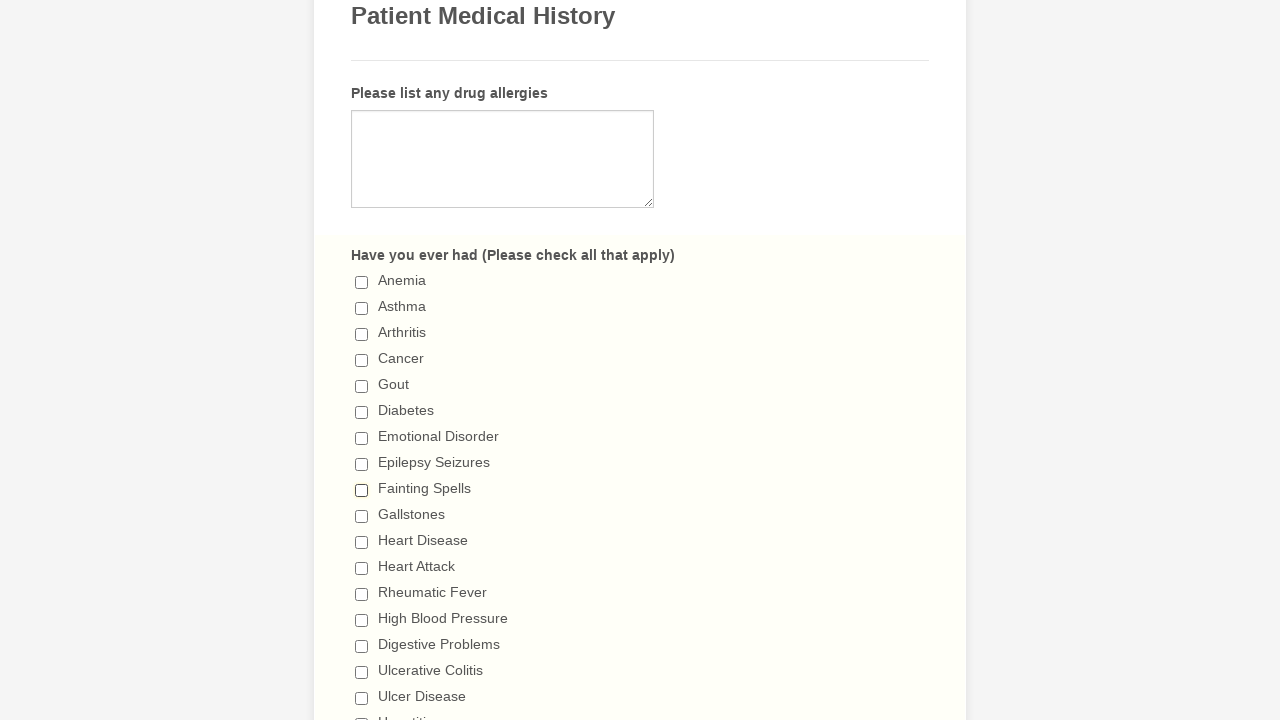

Clicked 3-4 days radio button to select it and deselect 5+ days at (362, 361) on input[value='3-4 days']
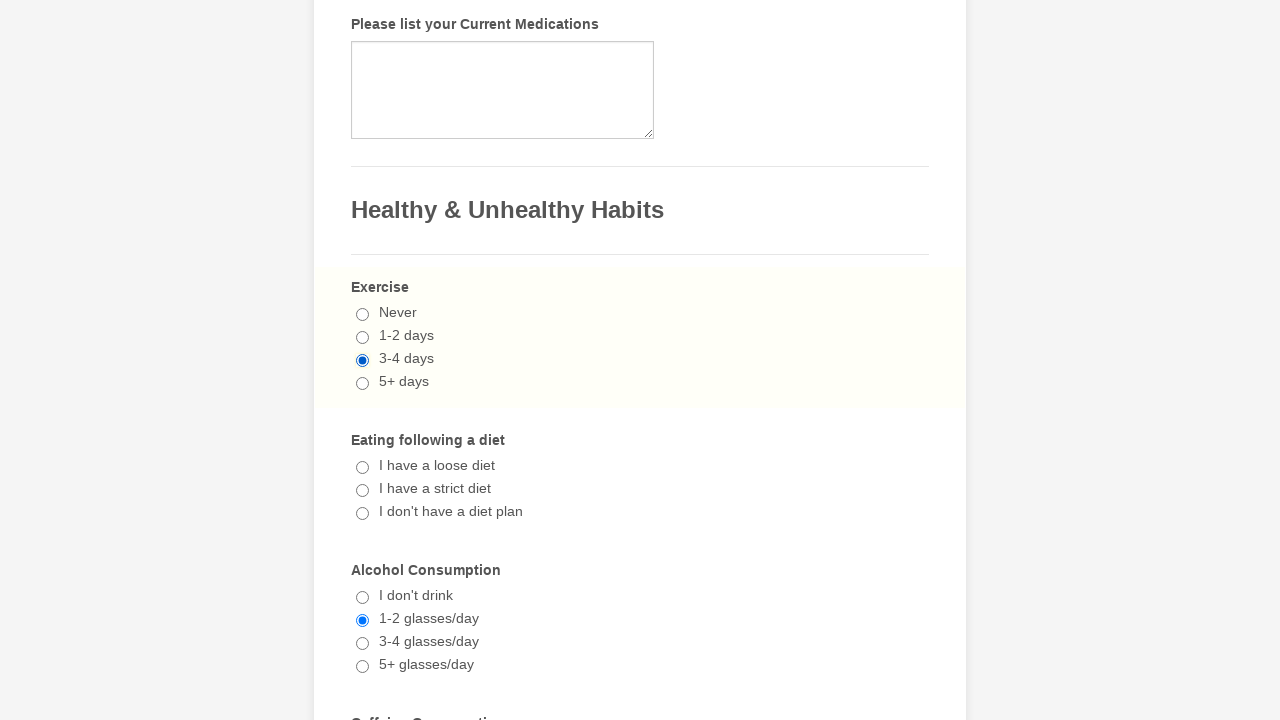

Clicked 3-4 glasses/day radio button to select it and deselect 1-2 glasses/day at (362, 644) on input[value='3-4 glasses/day']
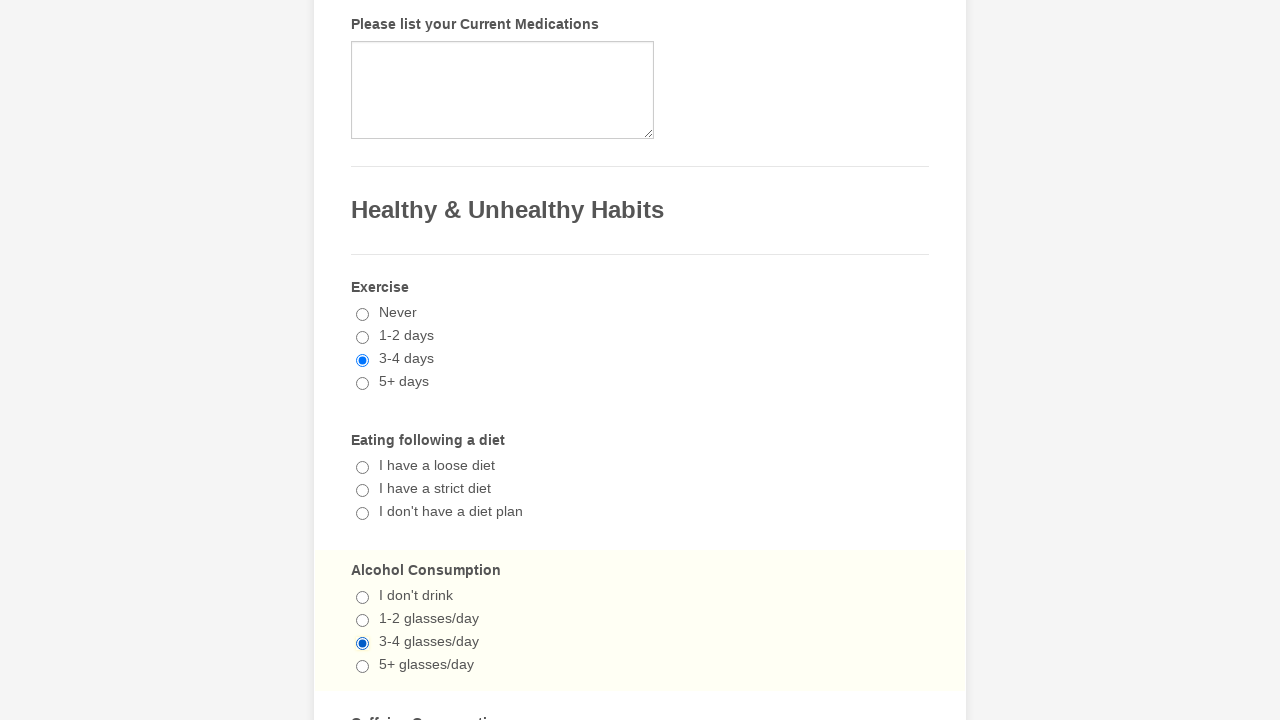

Verified 5+ days radio button is deselected
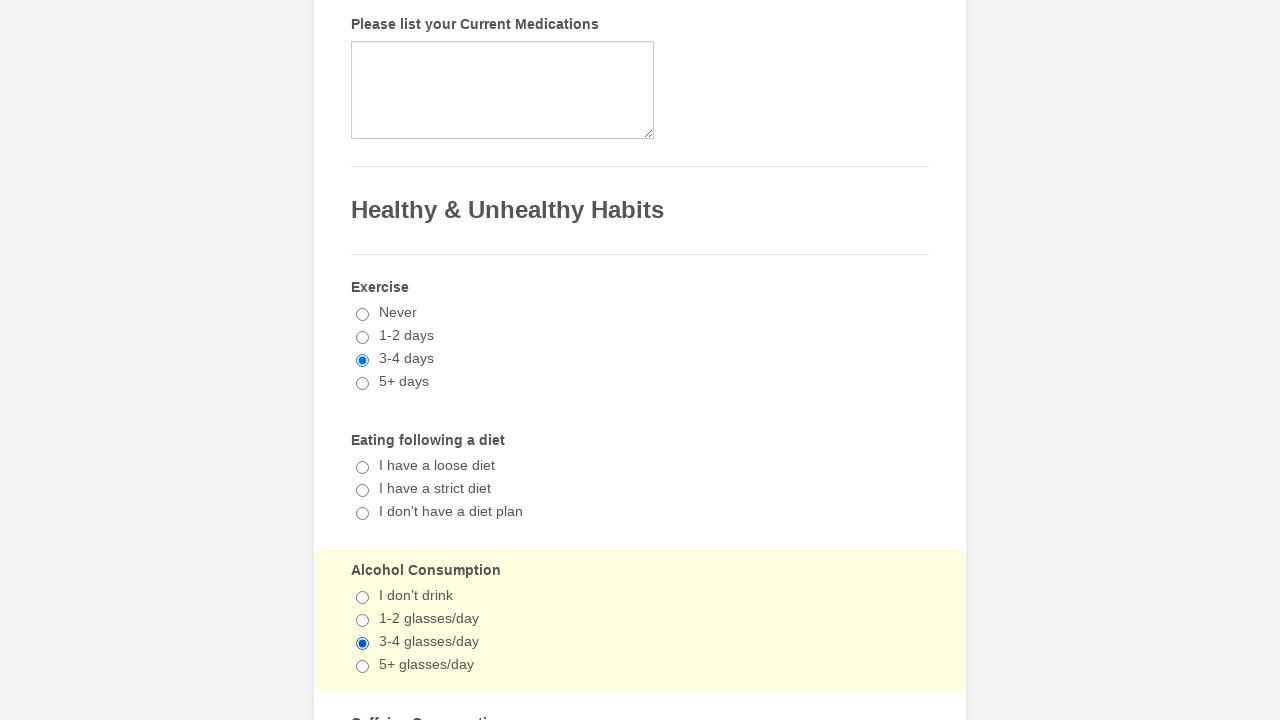

Verified 1-2 glasses/day radio button is deselected
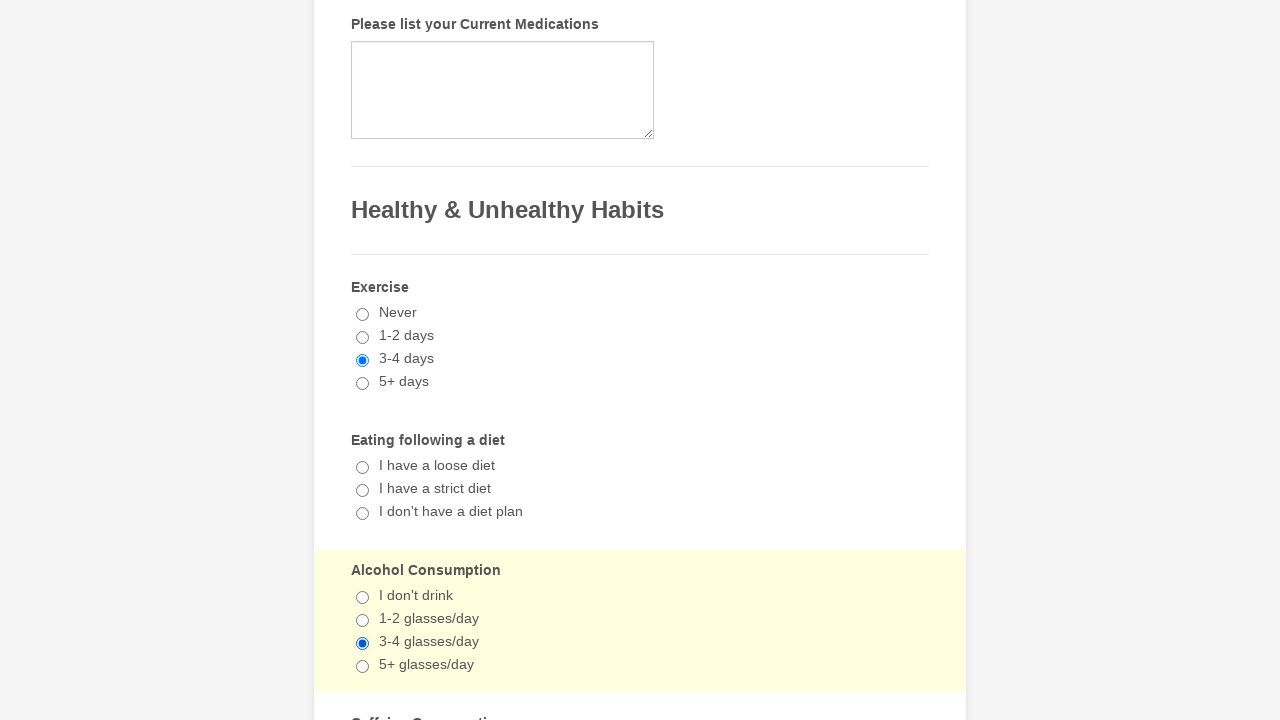

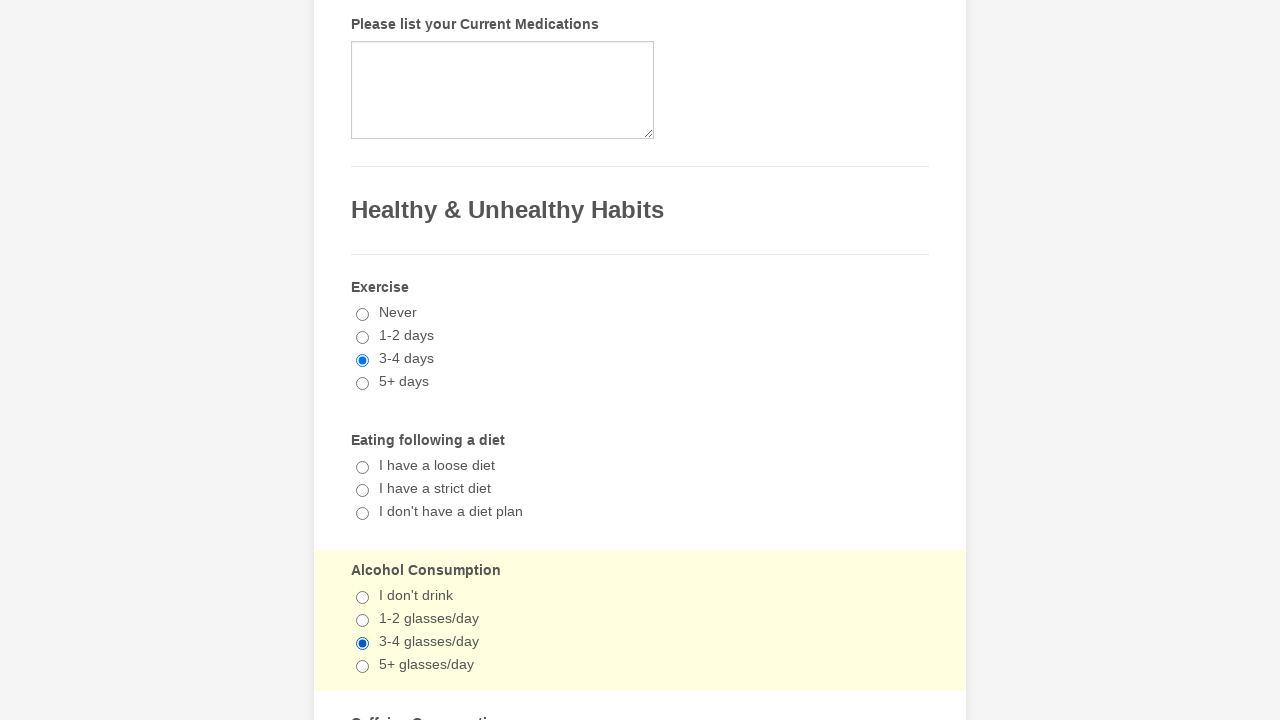